Tests different types of button clicks including double-click, right-click, and regular click

Starting URL: https://demoqa.com/buttons

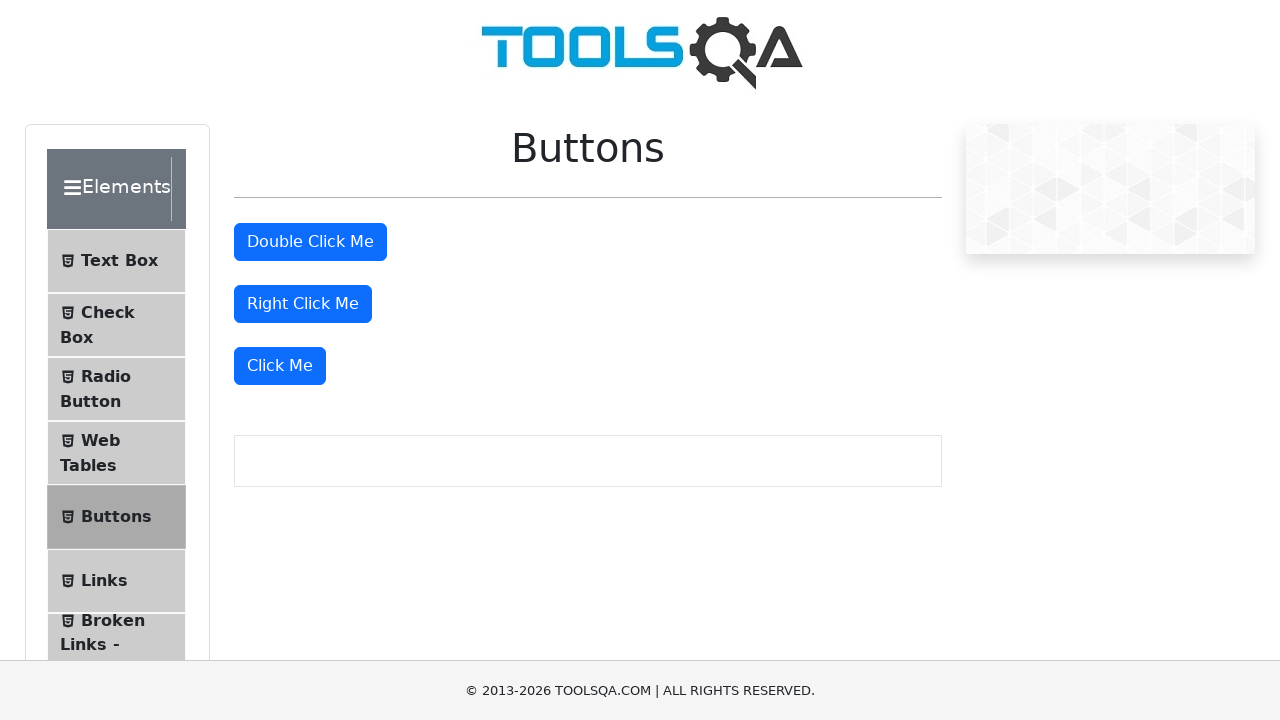

Located all buttons on the page
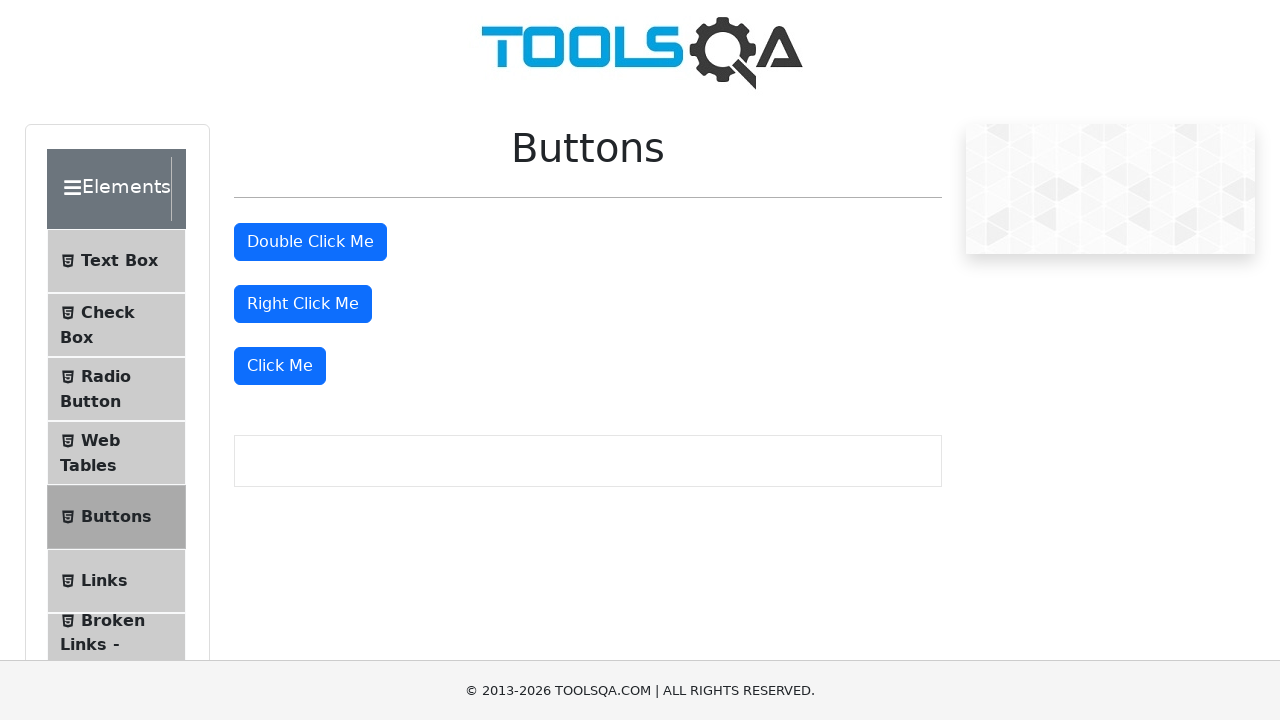

Double-clicked the second button at (310, 242) on [type=button] >> nth=1
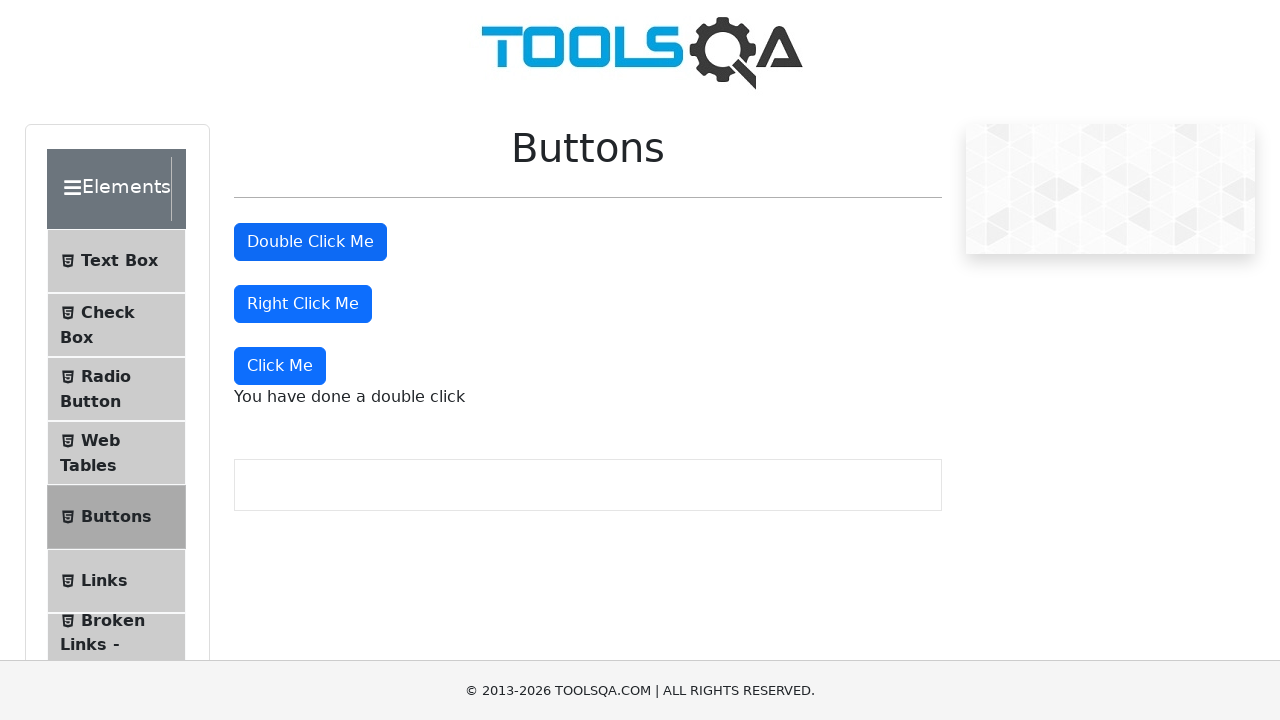

Right-clicked the third button at (303, 304) on [type=button] >> nth=2
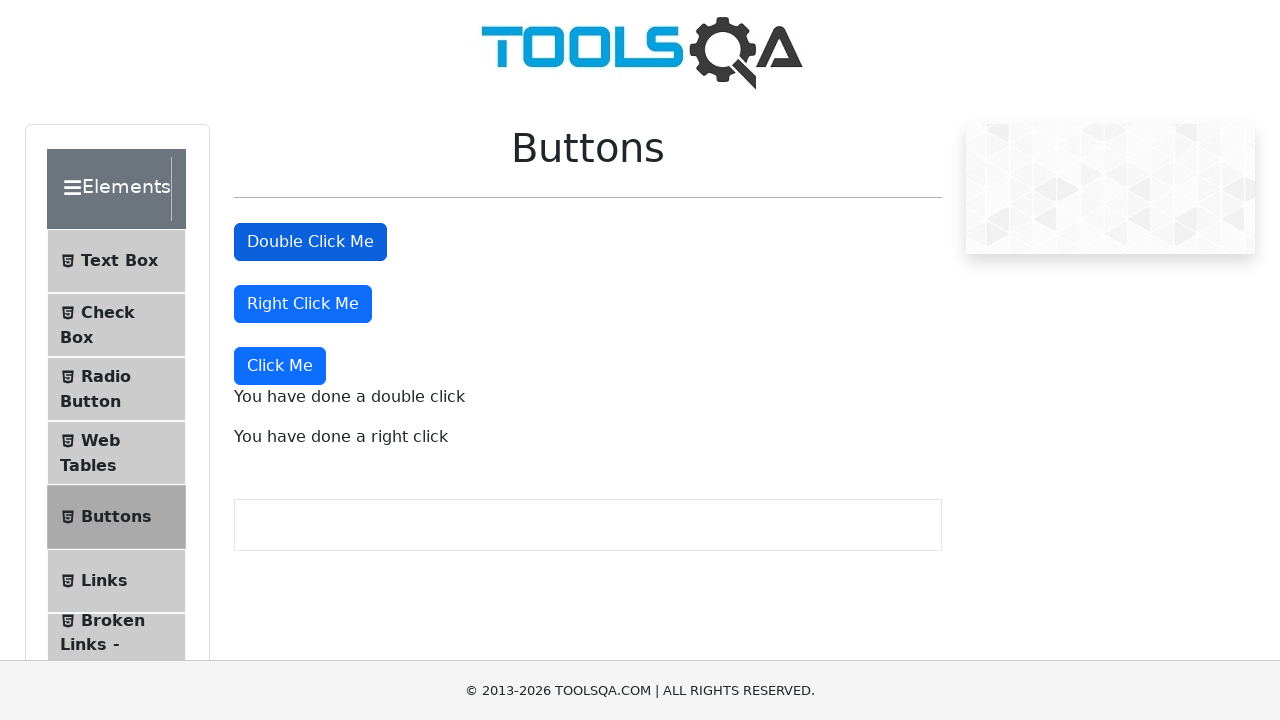

Clicked the fourth button at (280, 366) on [type=button] >> nth=3
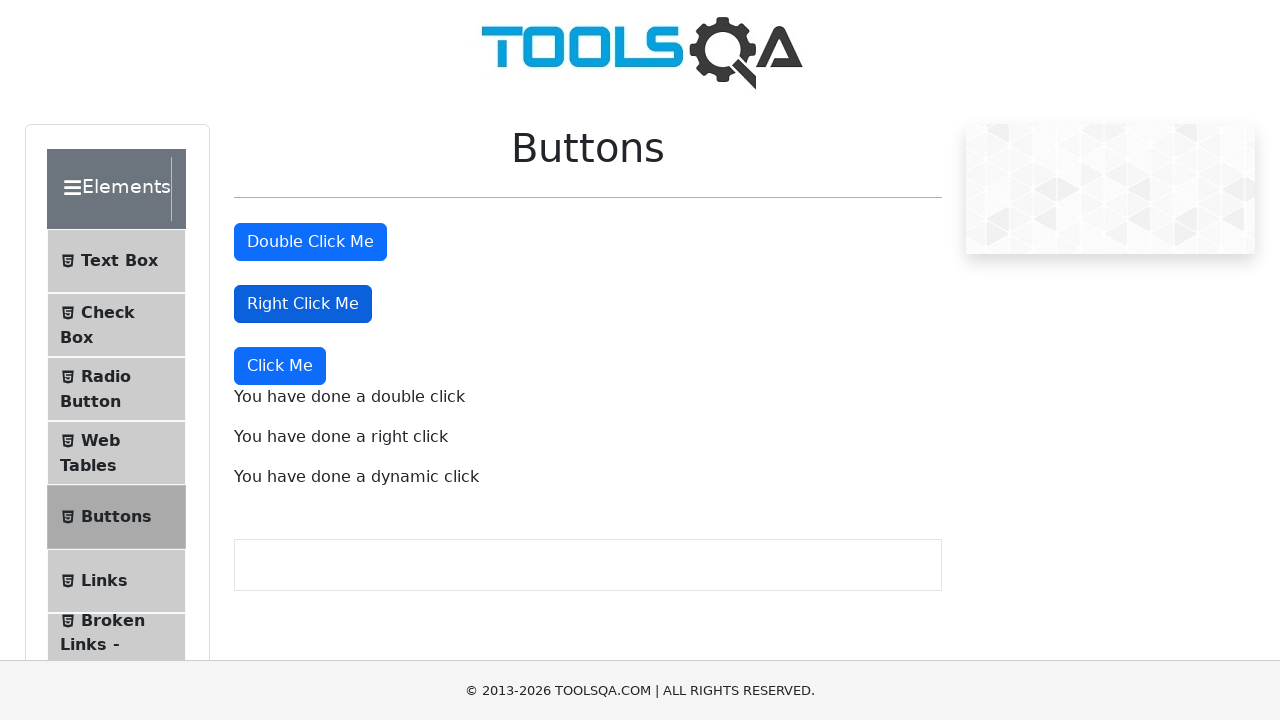

Double-click message appeared
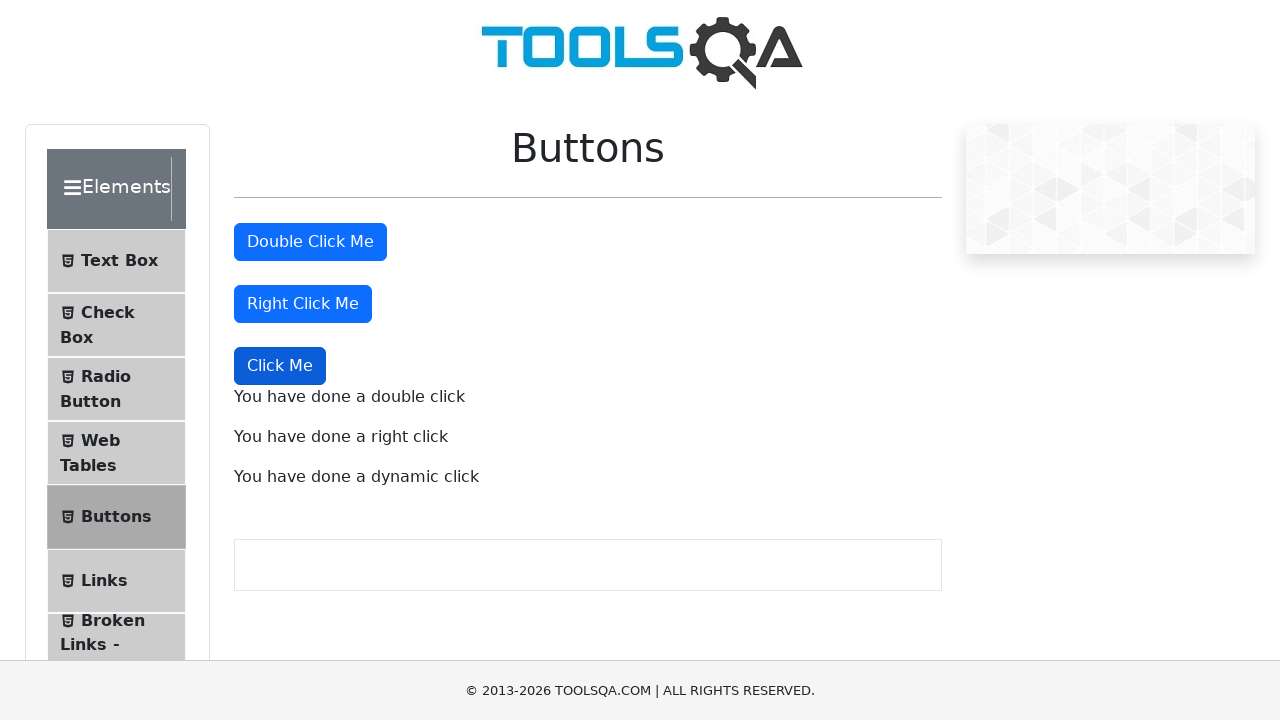

Right-click message appeared
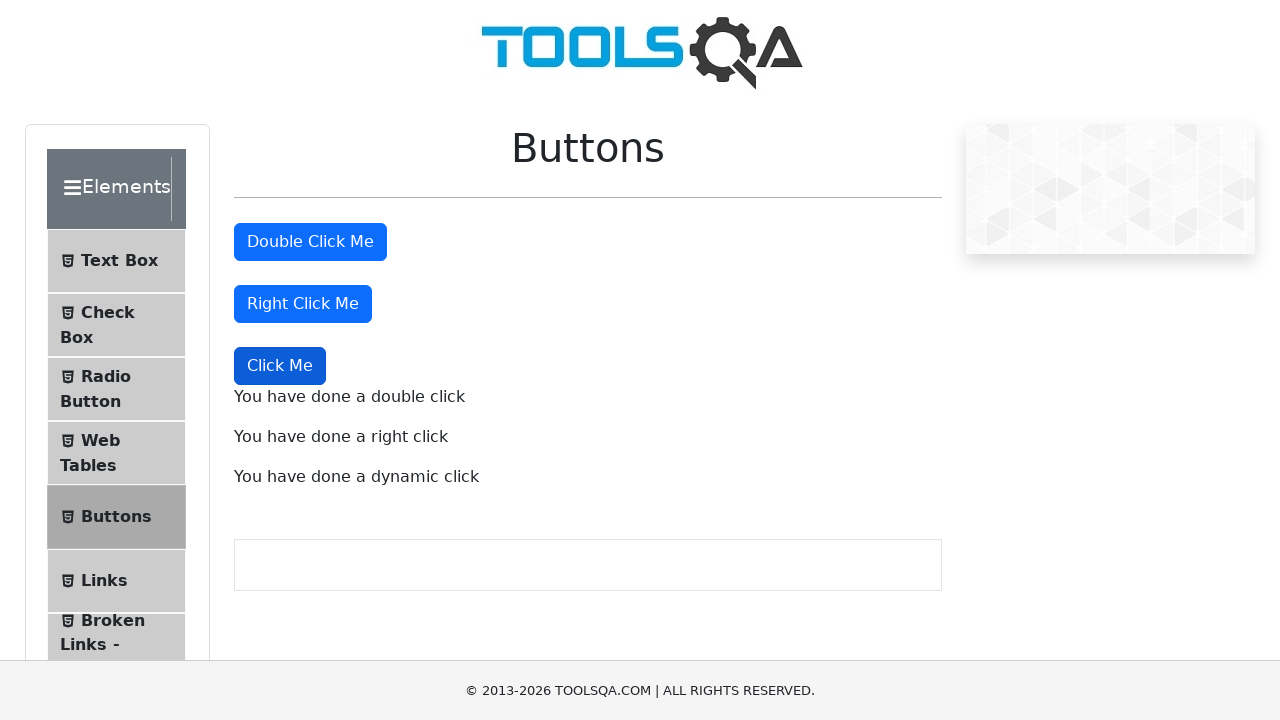

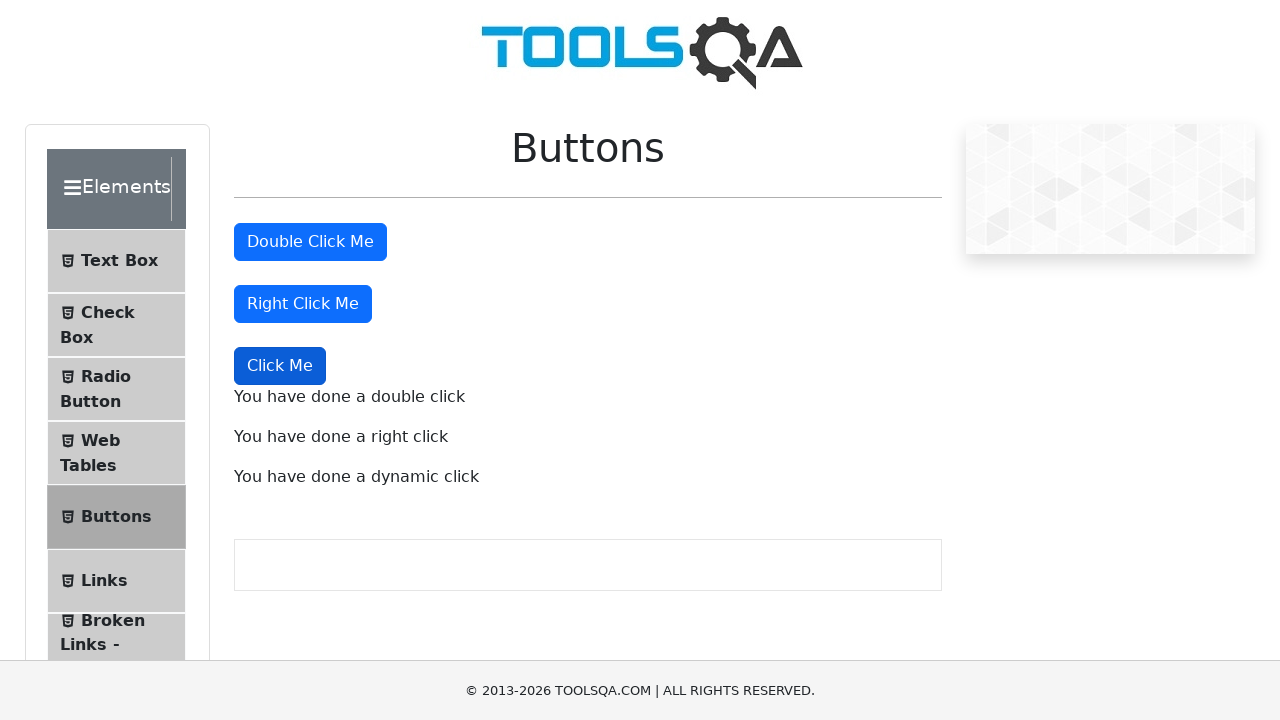